Tests navigation through the fifth menu item (manufacturers), clicking 3 random manufacturer links and navigating back each time

Starting URL: https://swetotehnika.ru

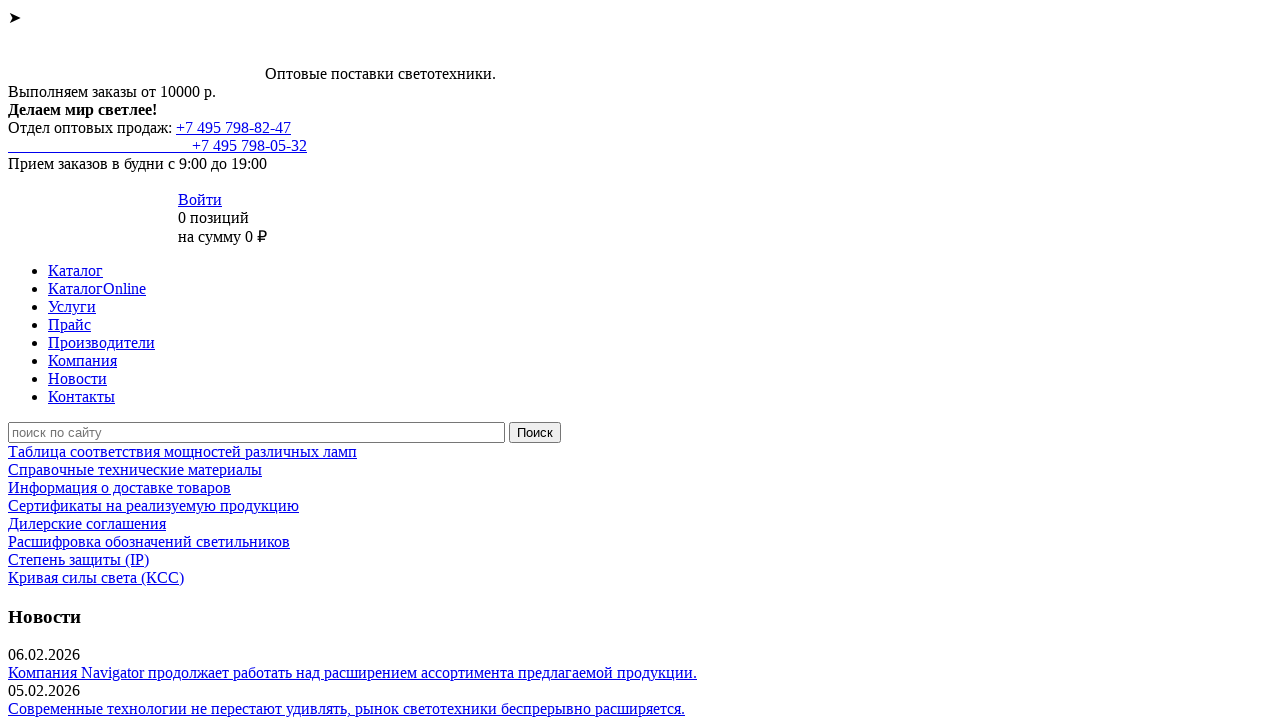

Clicked fifth menu item (manufacturers)
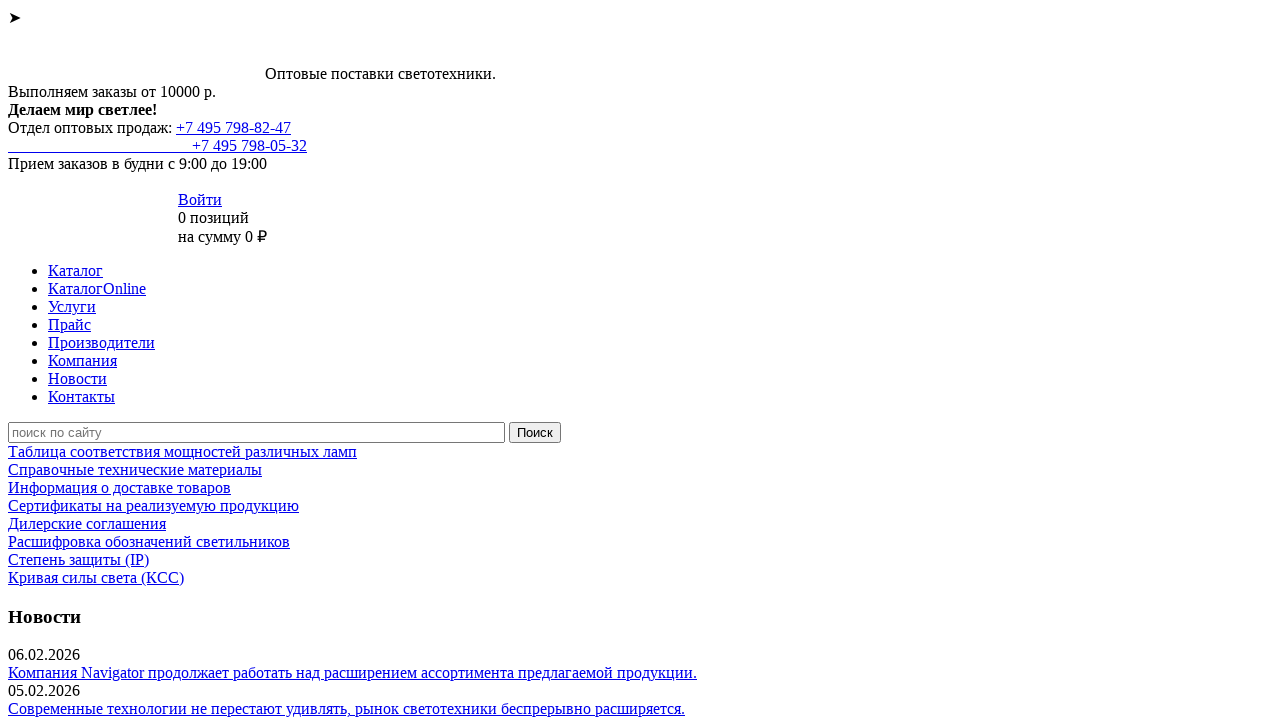

Navigated to manufacturers page
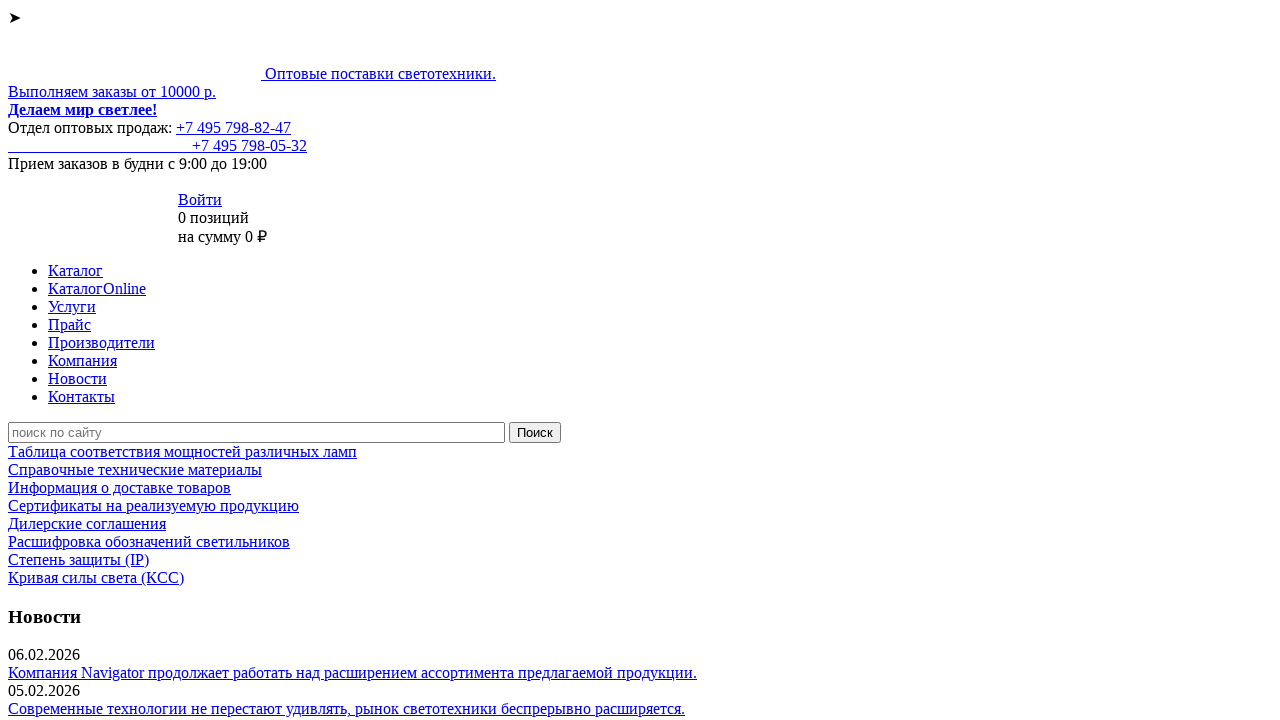

Clicked random manufacturer link 1 of 3
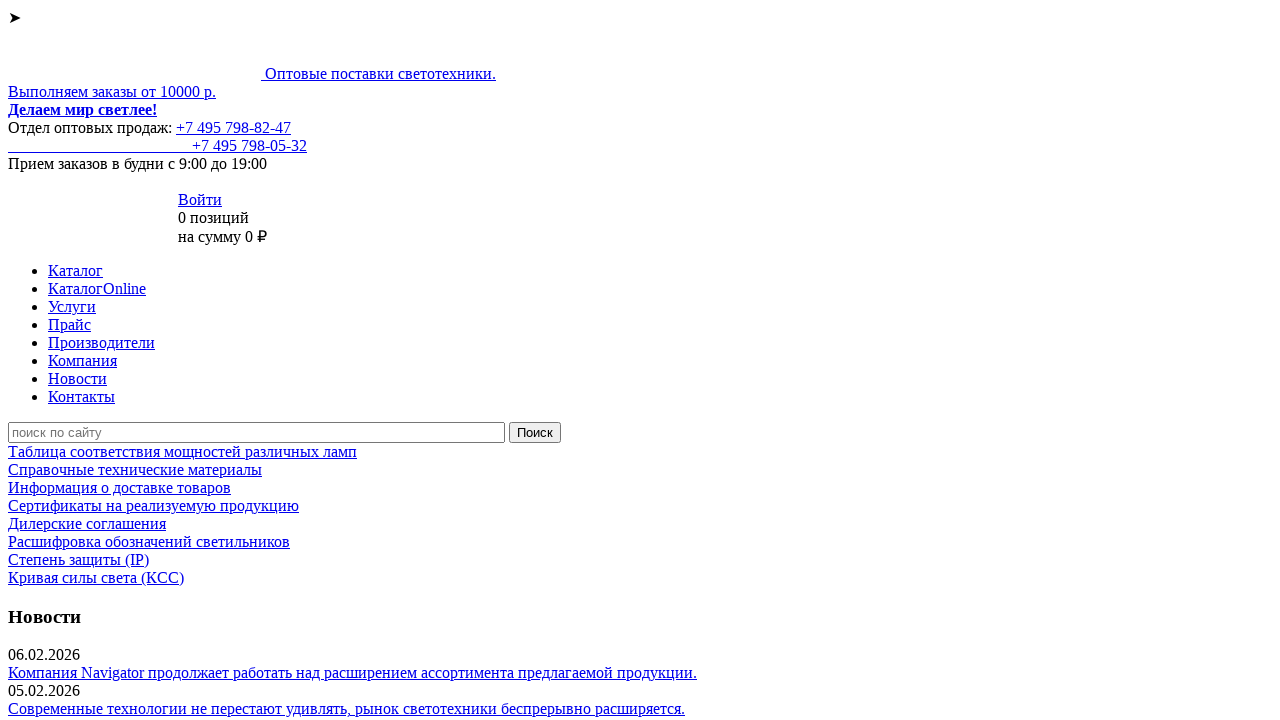

Navigated back to manufacturers page after link 1
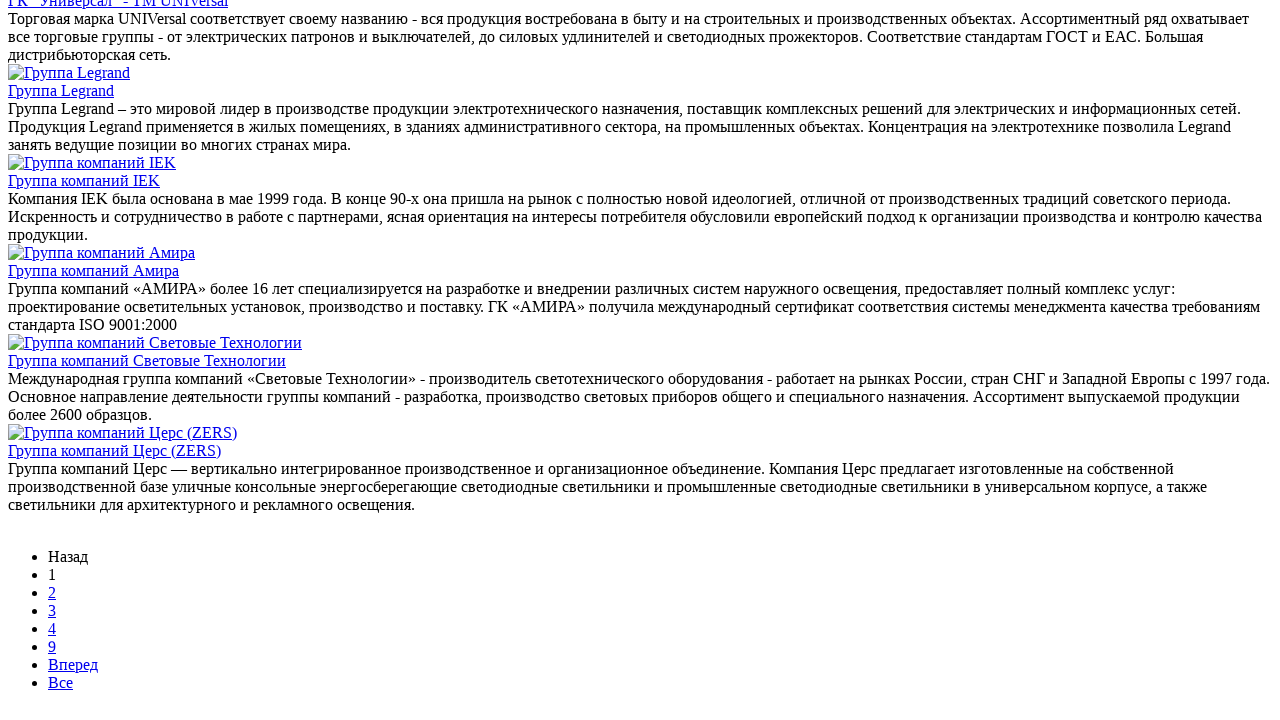

Clicked random manufacturer link 2 of 3
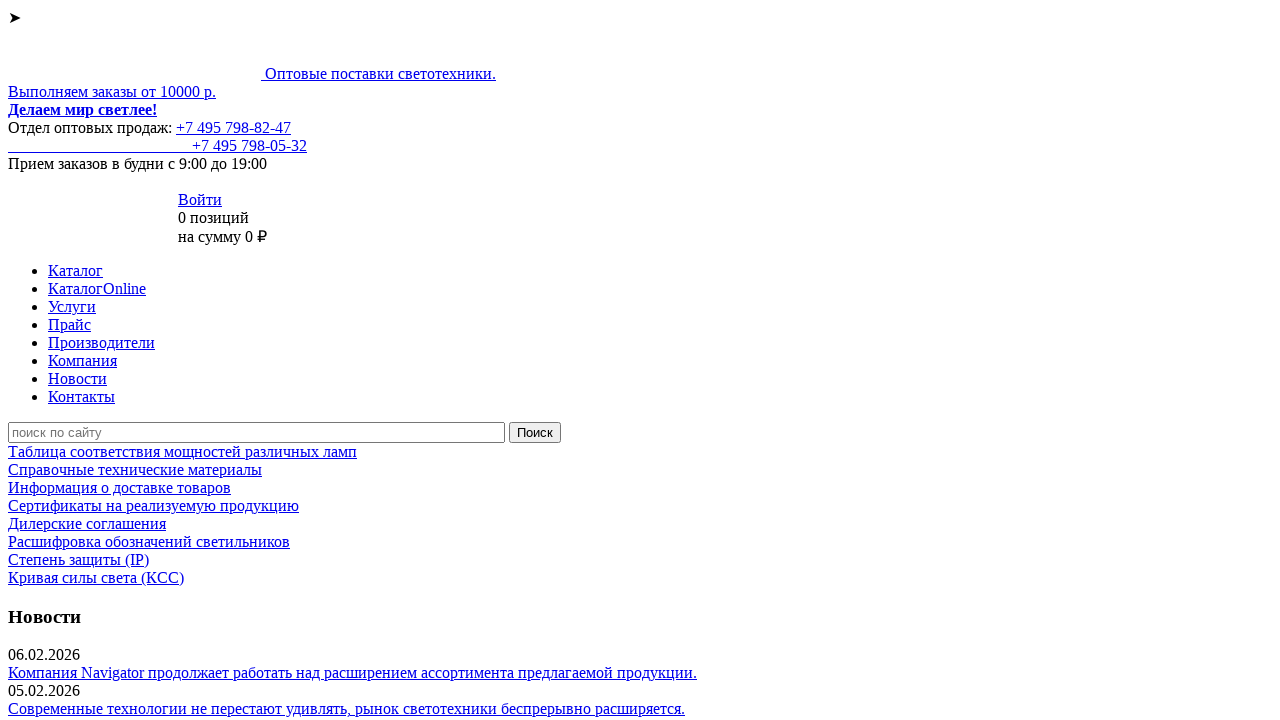

Navigated back to manufacturers page after link 2
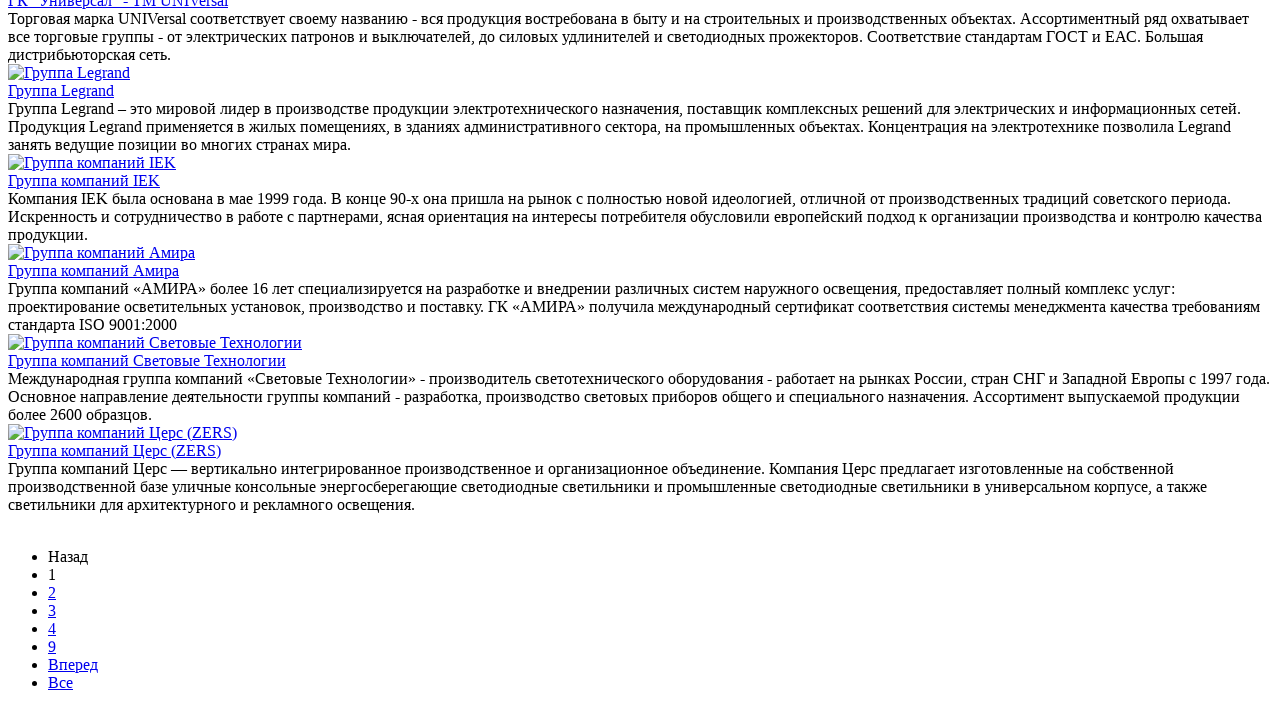

Clicked random manufacturer link 3 of 3
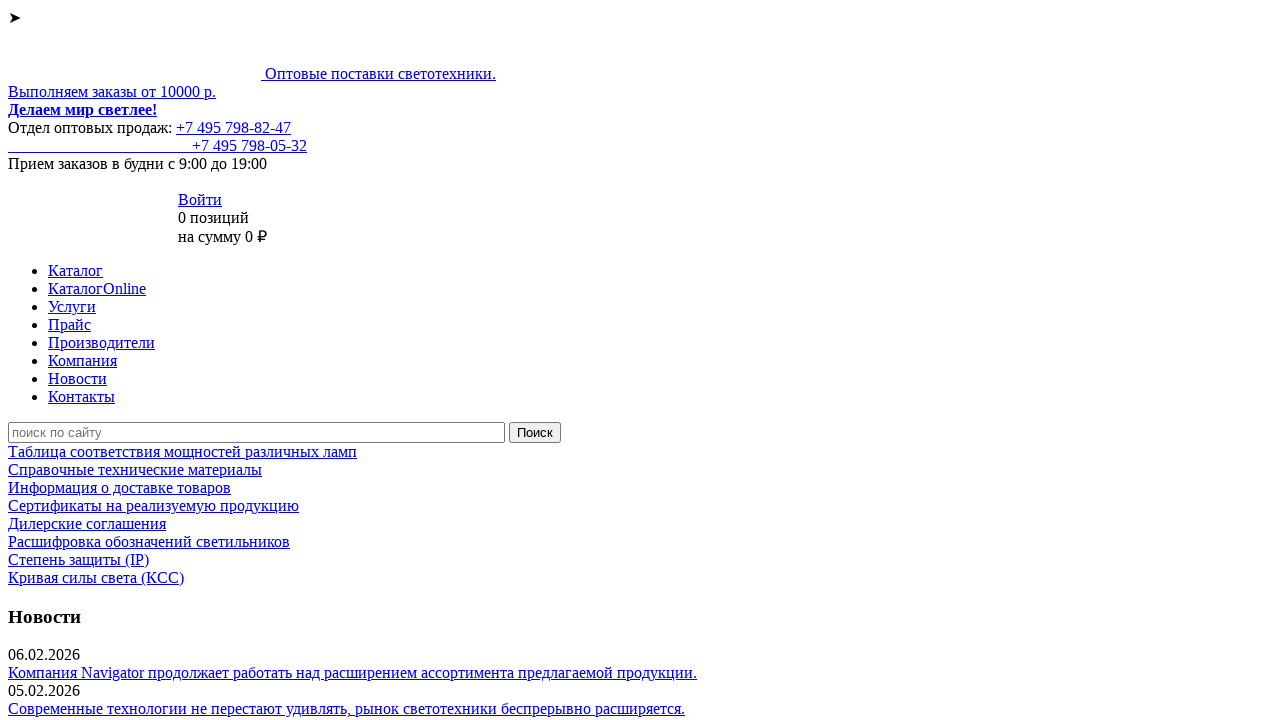

Navigated back to manufacturers page after link 3
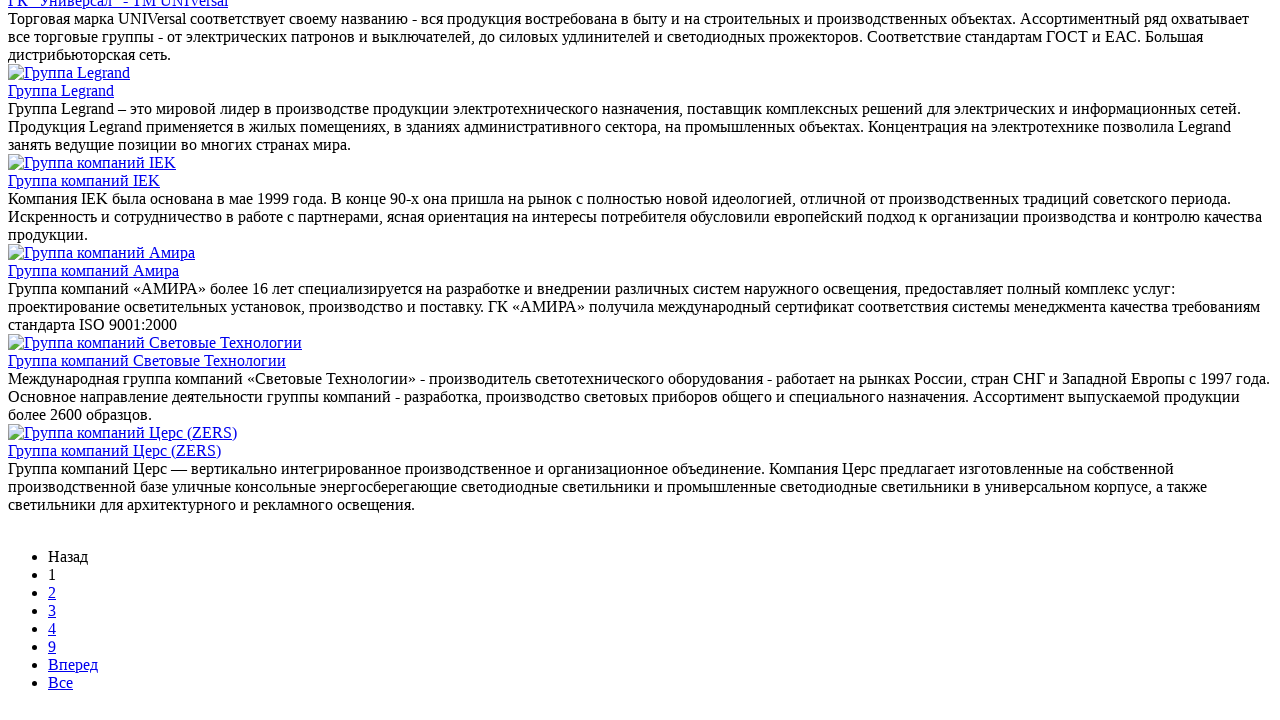

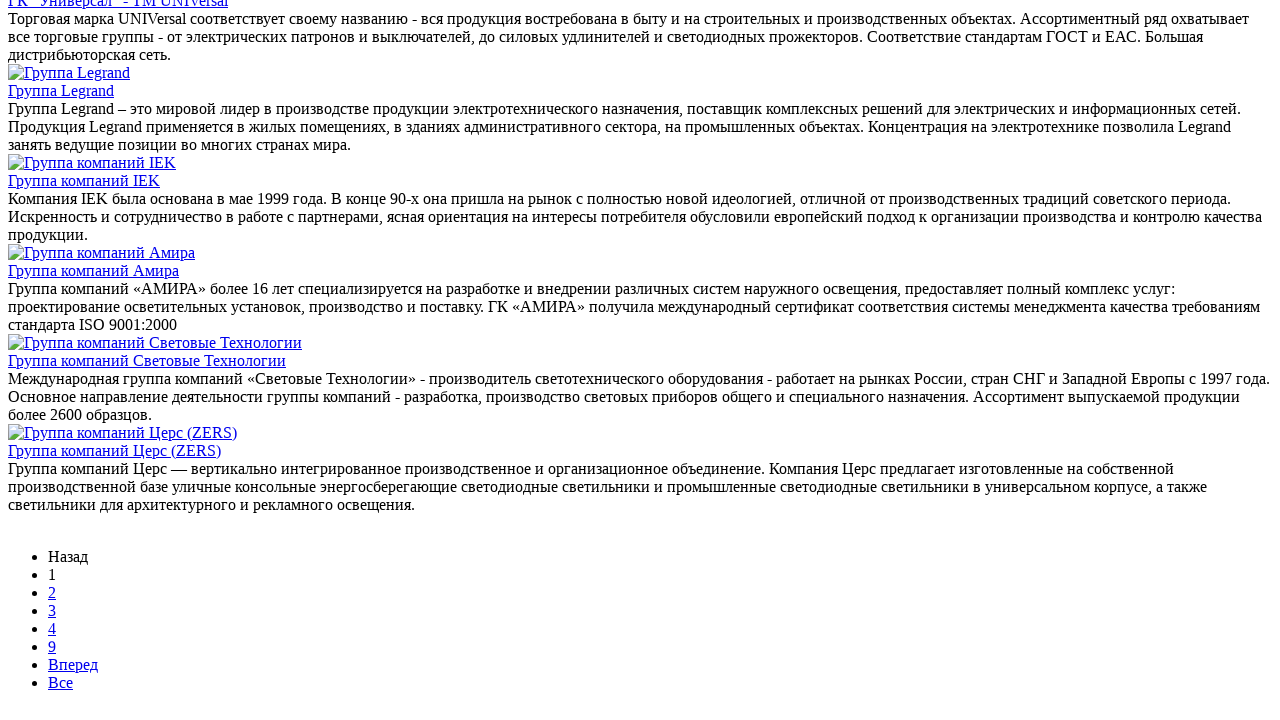